Tests the contact form on Techcanvass website by filling in name, email, and phone number fields

Starting URL: https://techcanvass.com/Contact-Techcanvass.aspx

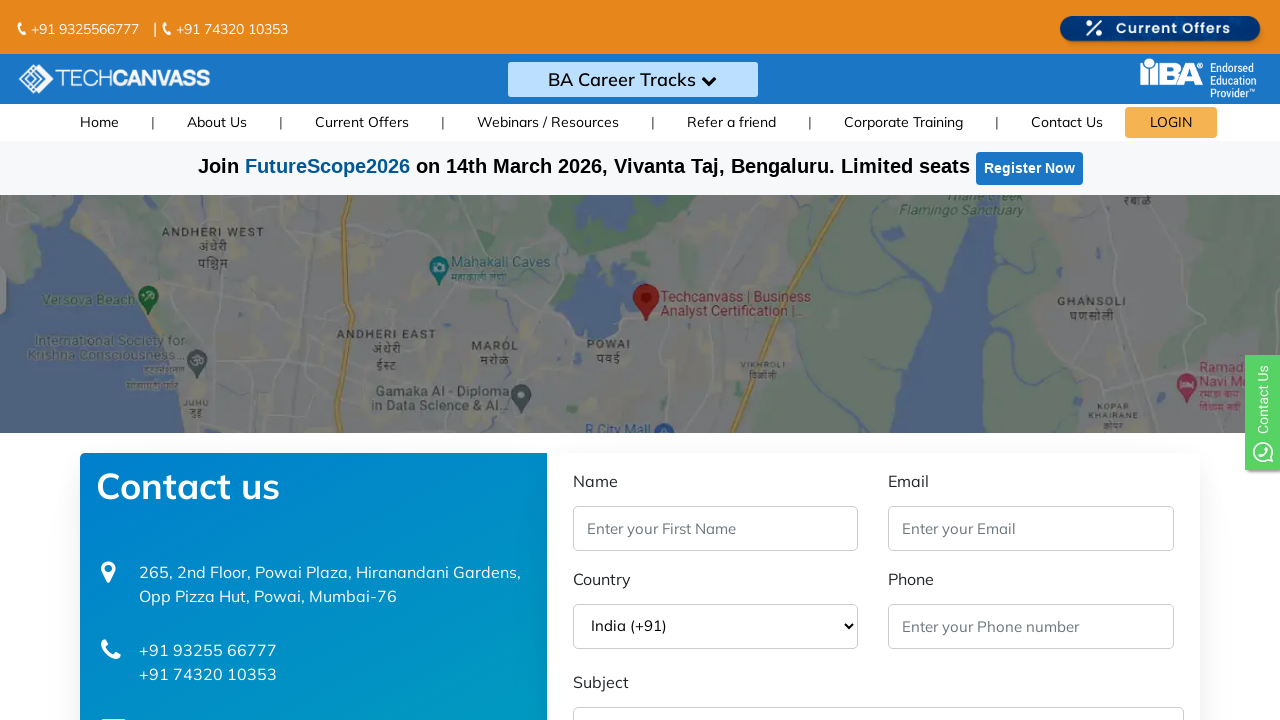

Filled in name field with 'Sarah Johnson' on #txtName
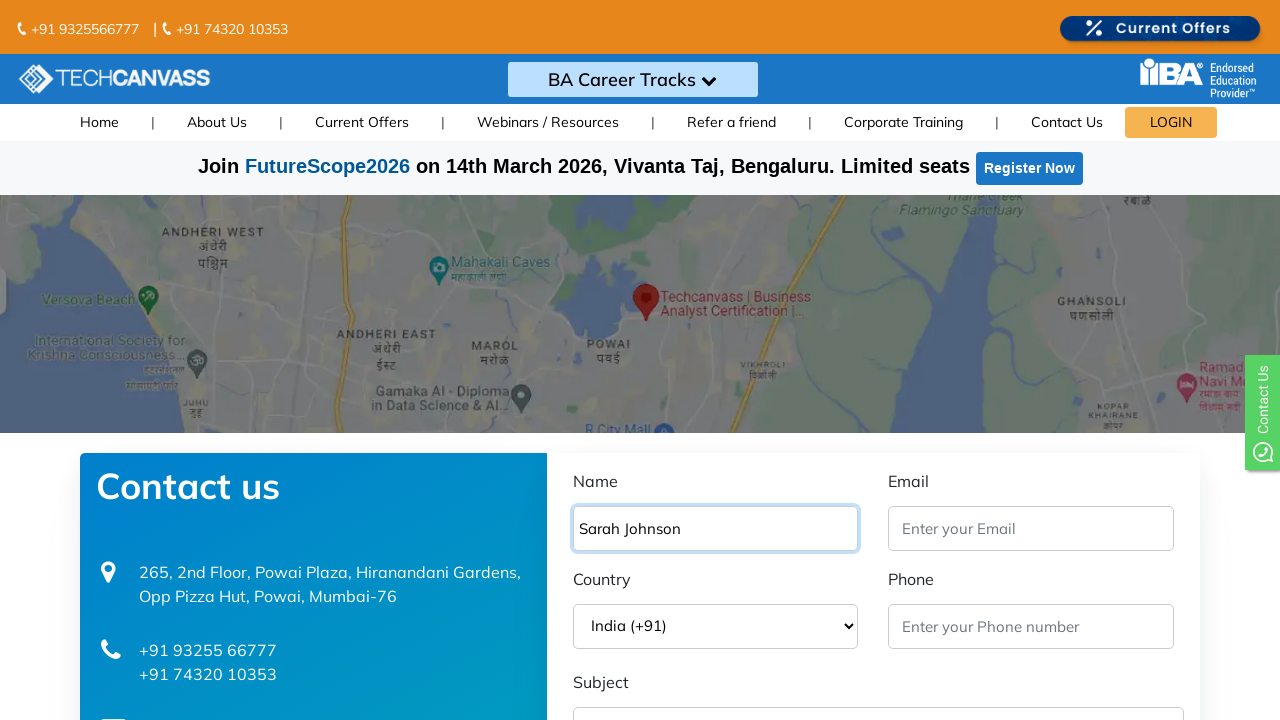

Filled in email field with 'sarah.johnson@example.com' on input[name='txtEmail']
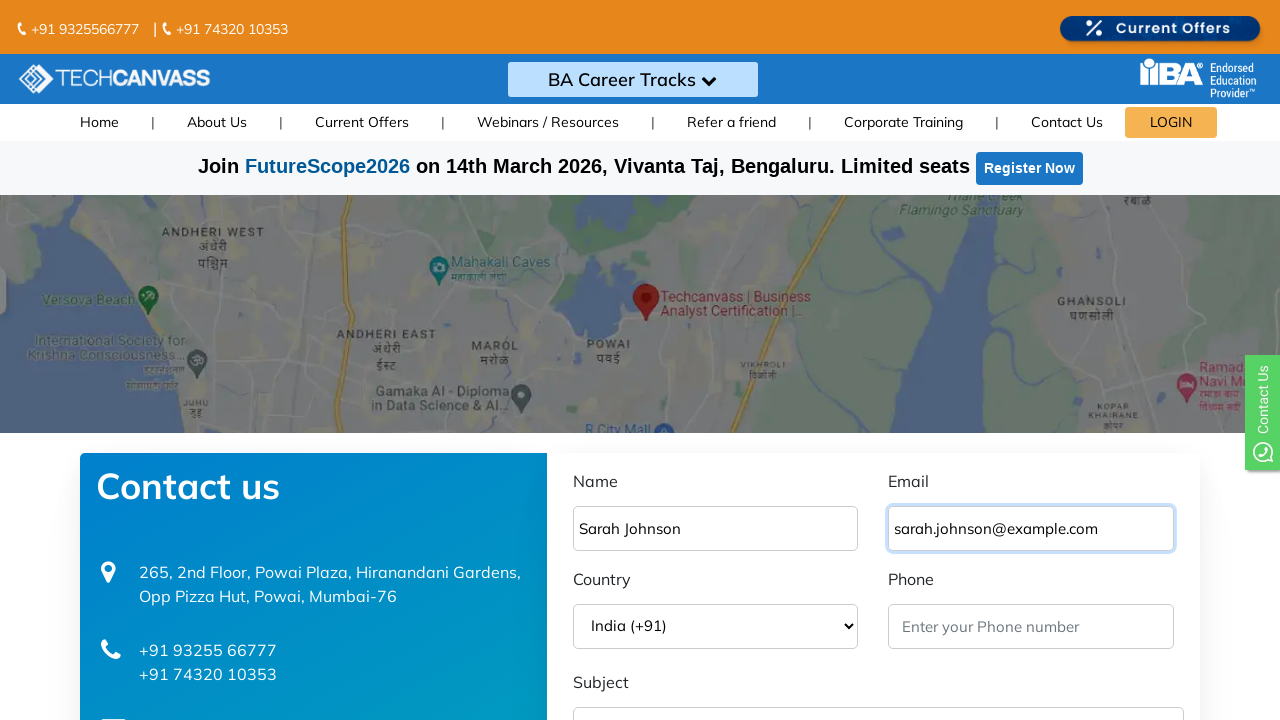

Filled in phone number field with '5551234567' on input[name='txtContact']
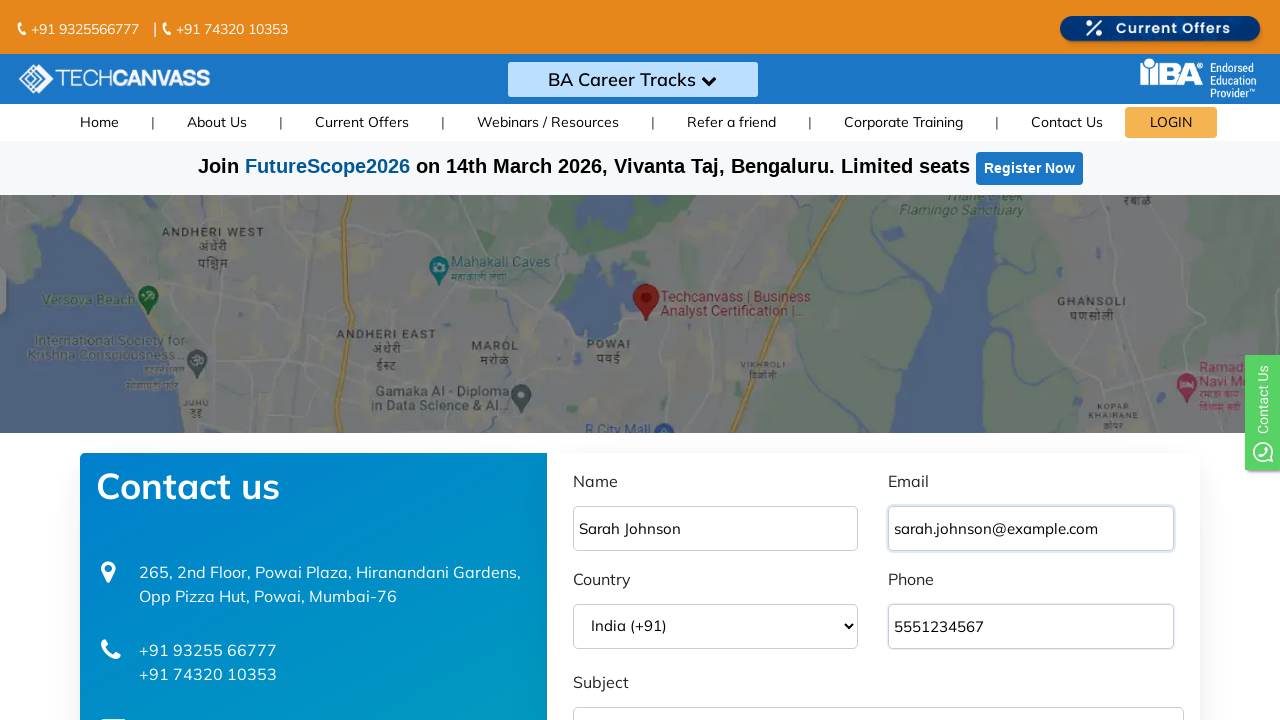

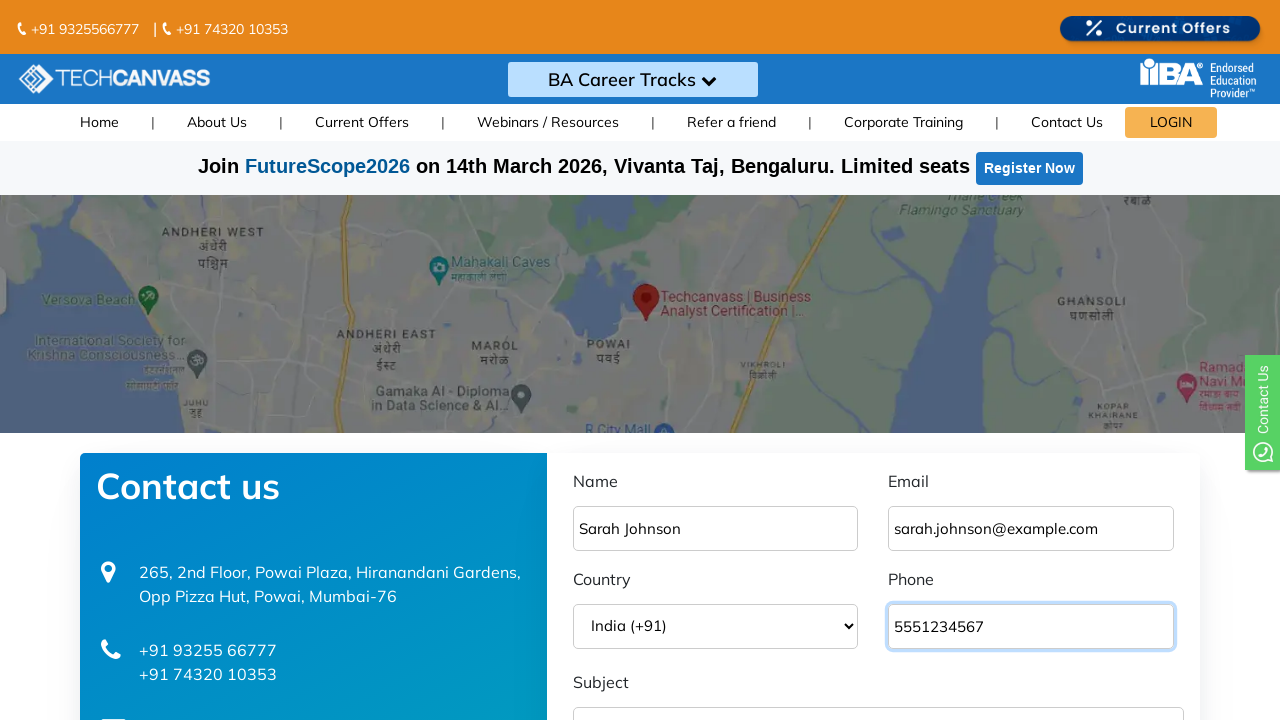